Tests the Add/Remove Elements functionality by clicking the "Add Element" button 5 times and verifying that 5 Delete buttons are created

Starting URL: http://the-internet.herokuapp.com/add_remove_elements/

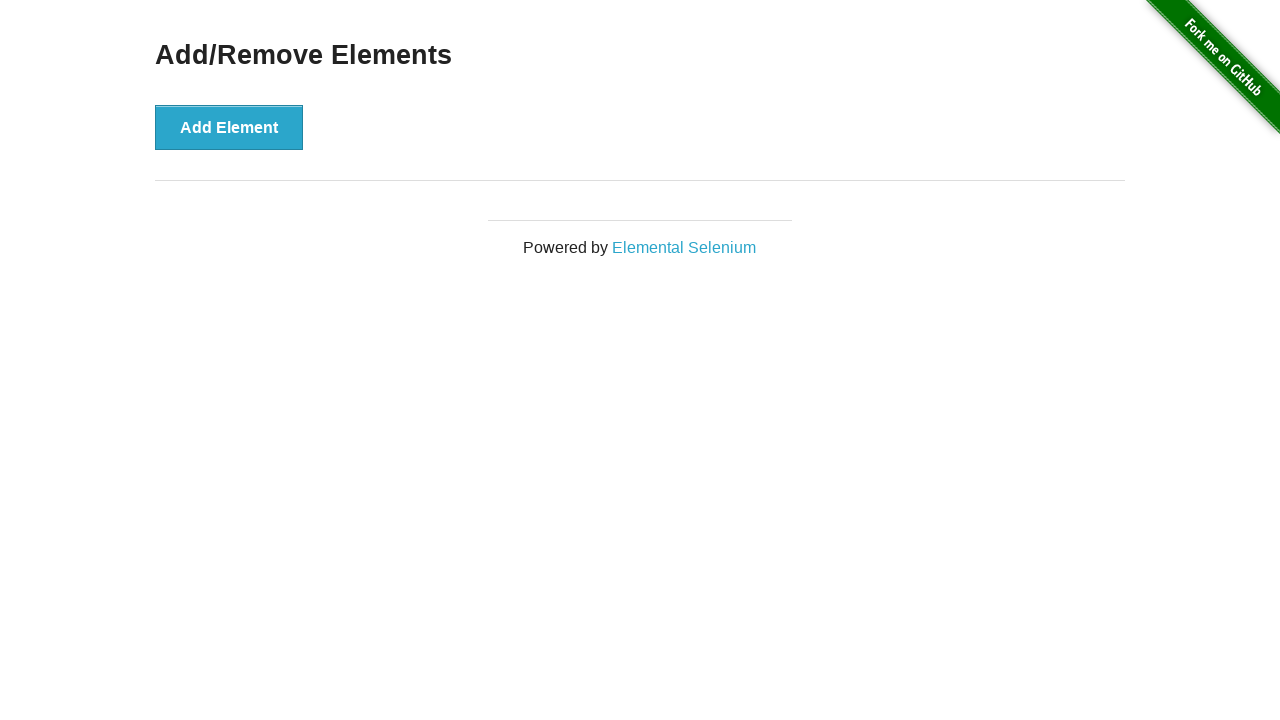

Clicked 'Add Element' button at (229, 127) on xpath=//button[text()="Add Element"]
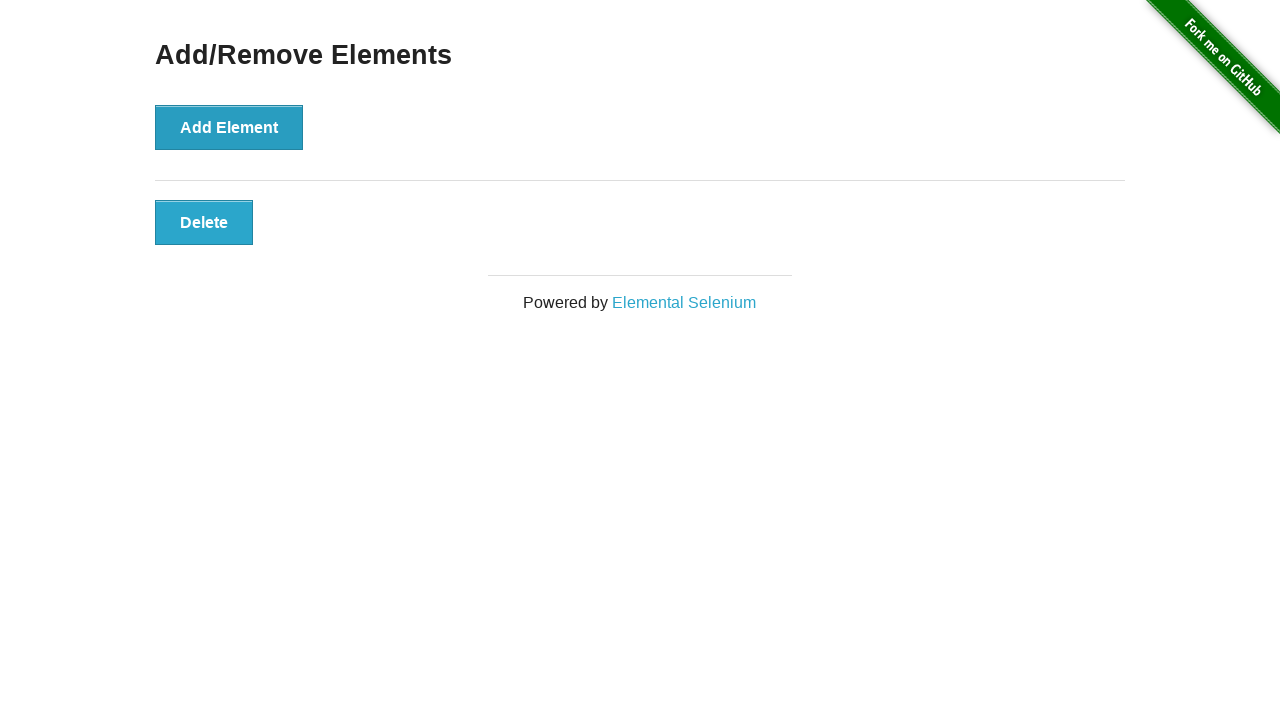

Clicked 'Add Element' button at (229, 127) on xpath=//button[text()="Add Element"]
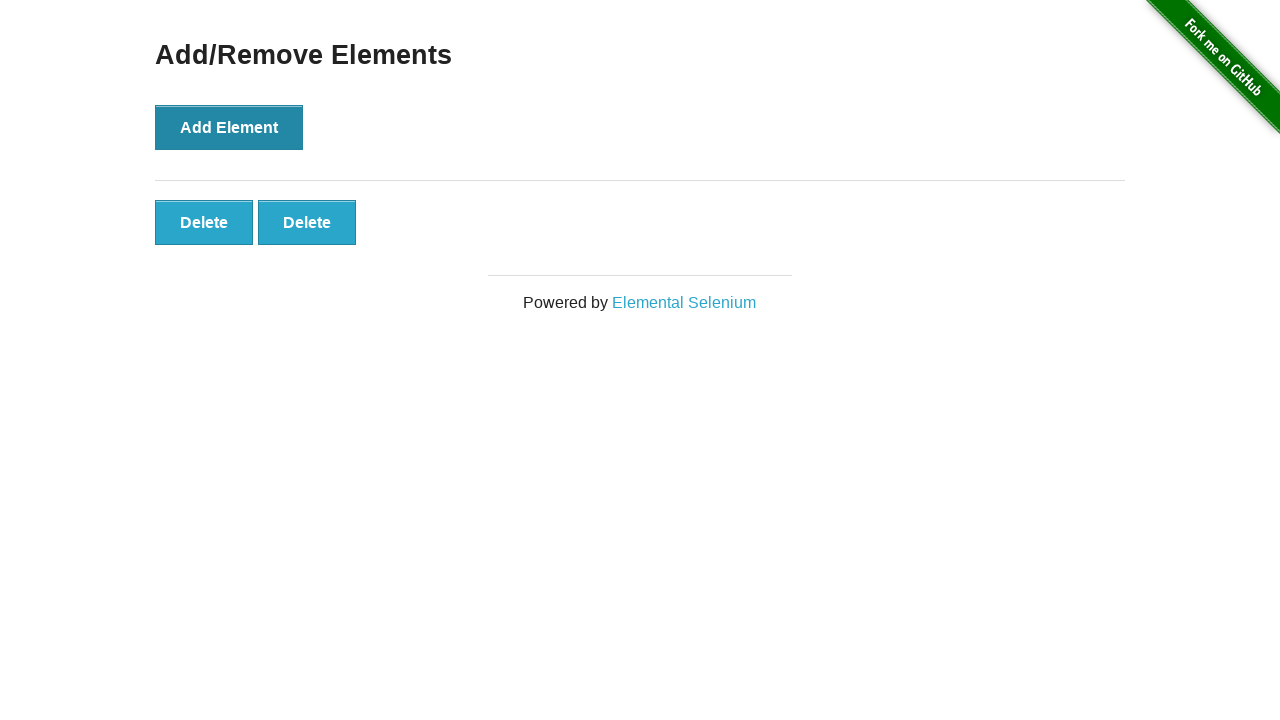

Clicked 'Add Element' button at (229, 127) on xpath=//button[text()="Add Element"]
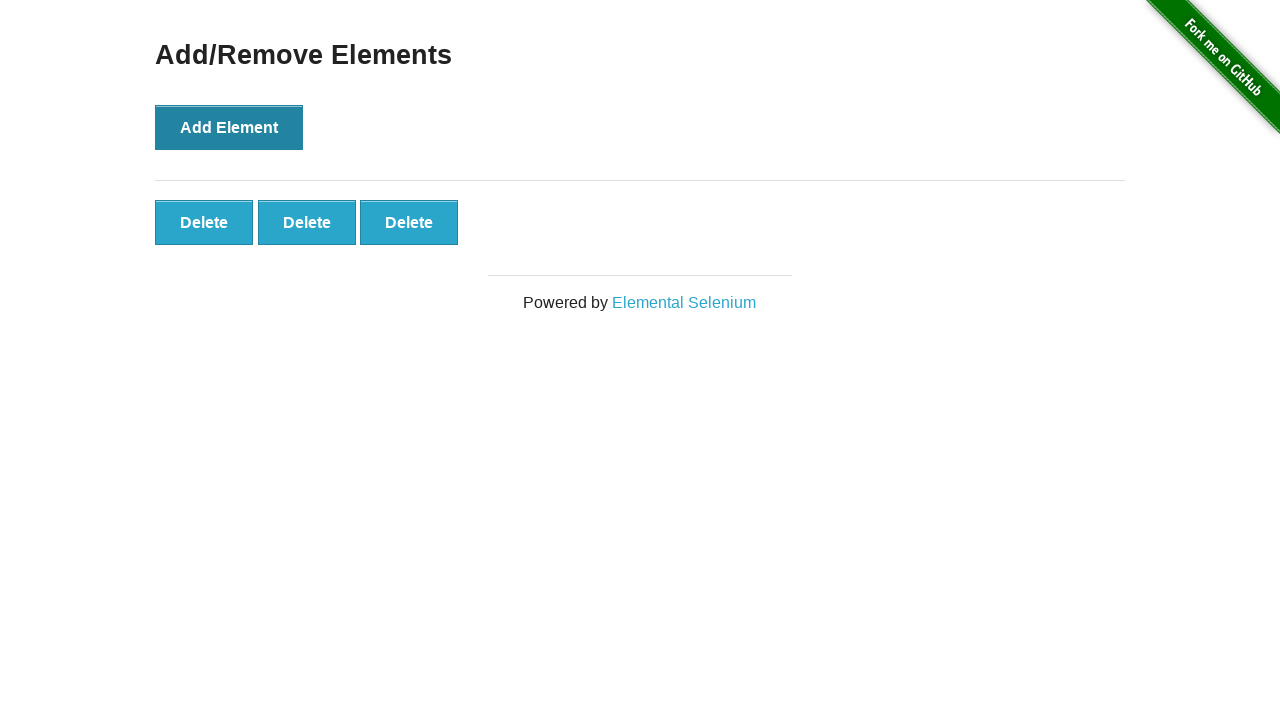

Clicked 'Add Element' button at (229, 127) on xpath=//button[text()="Add Element"]
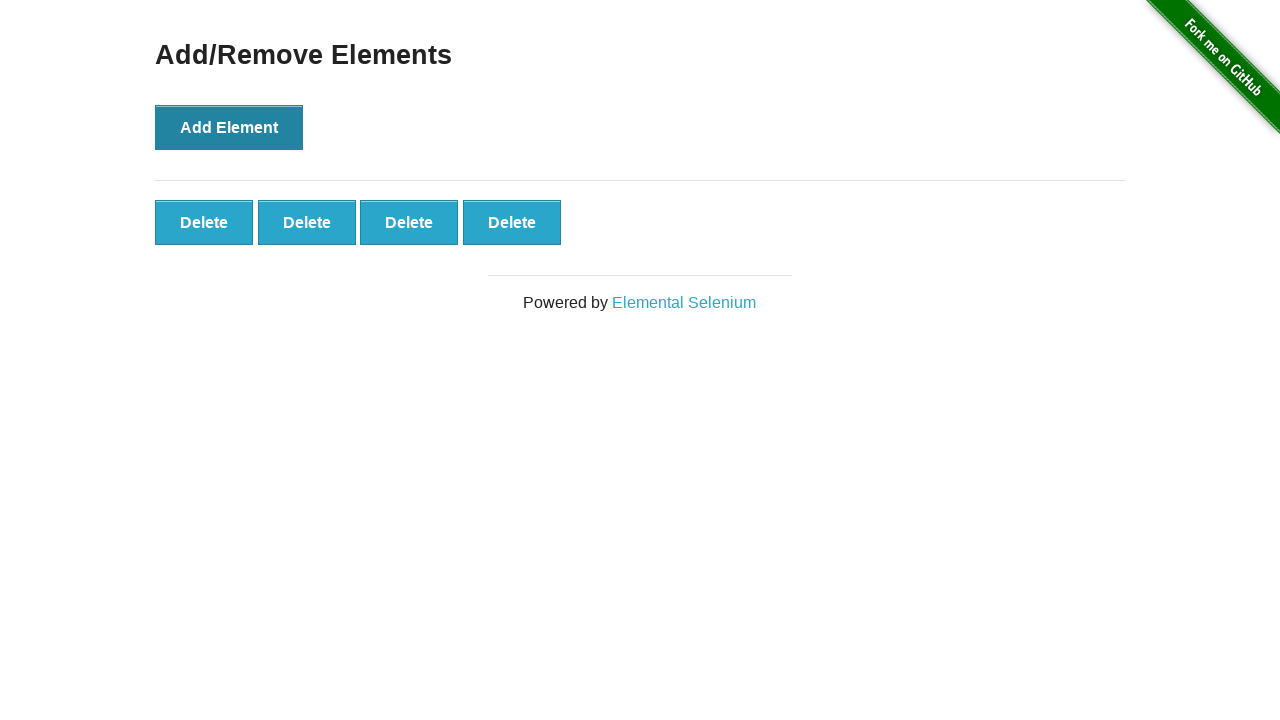

Clicked 'Add Element' button at (229, 127) on xpath=//button[text()="Add Element"]
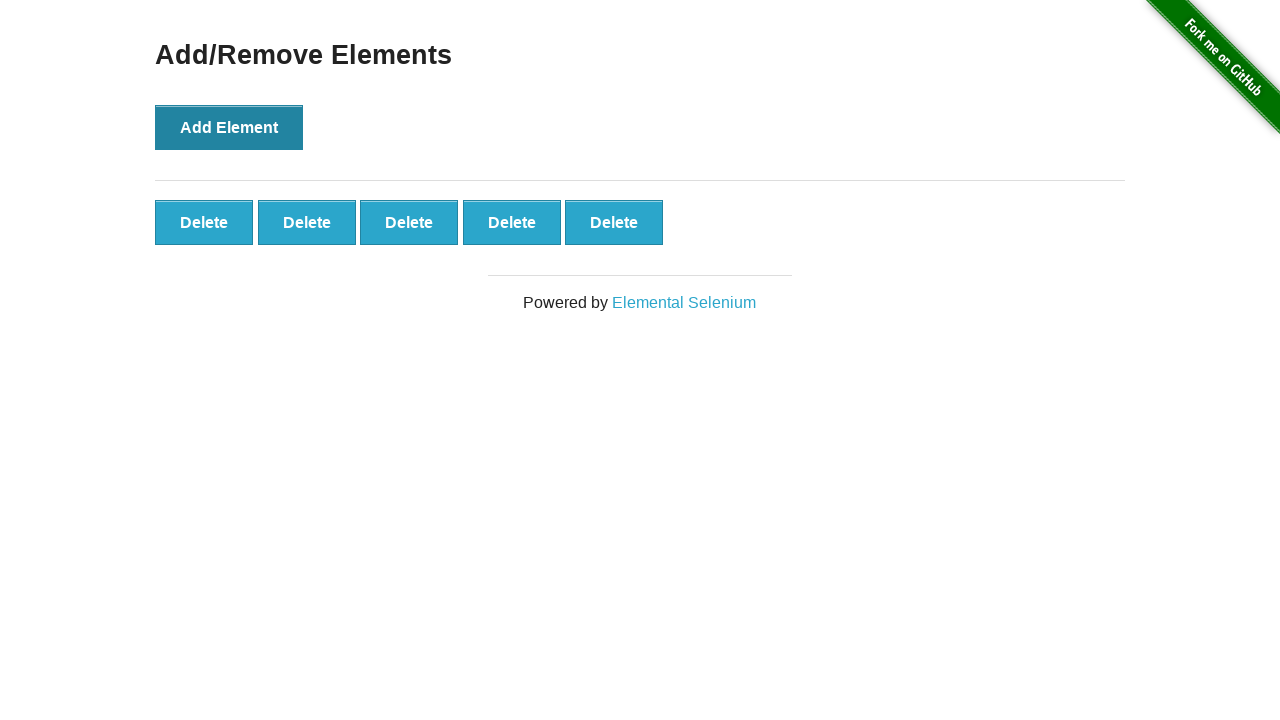

Delete buttons loaded after adding elements
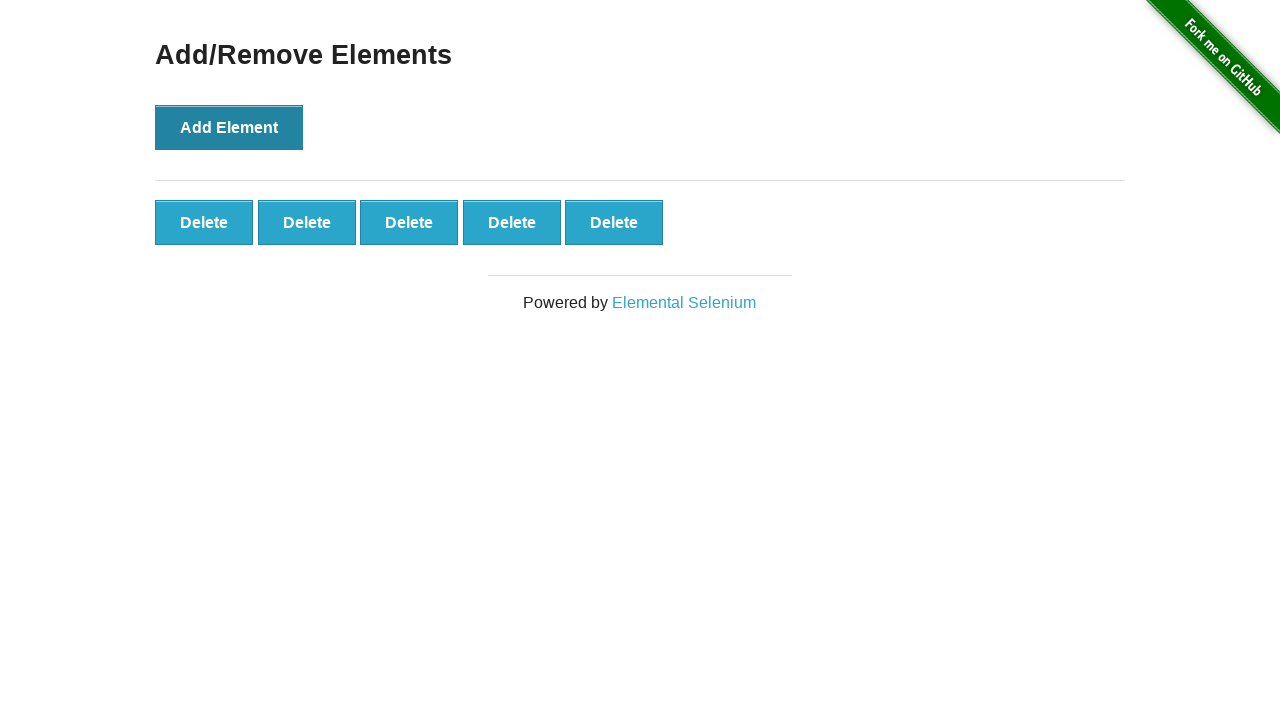

Verified that 5 Delete buttons were created
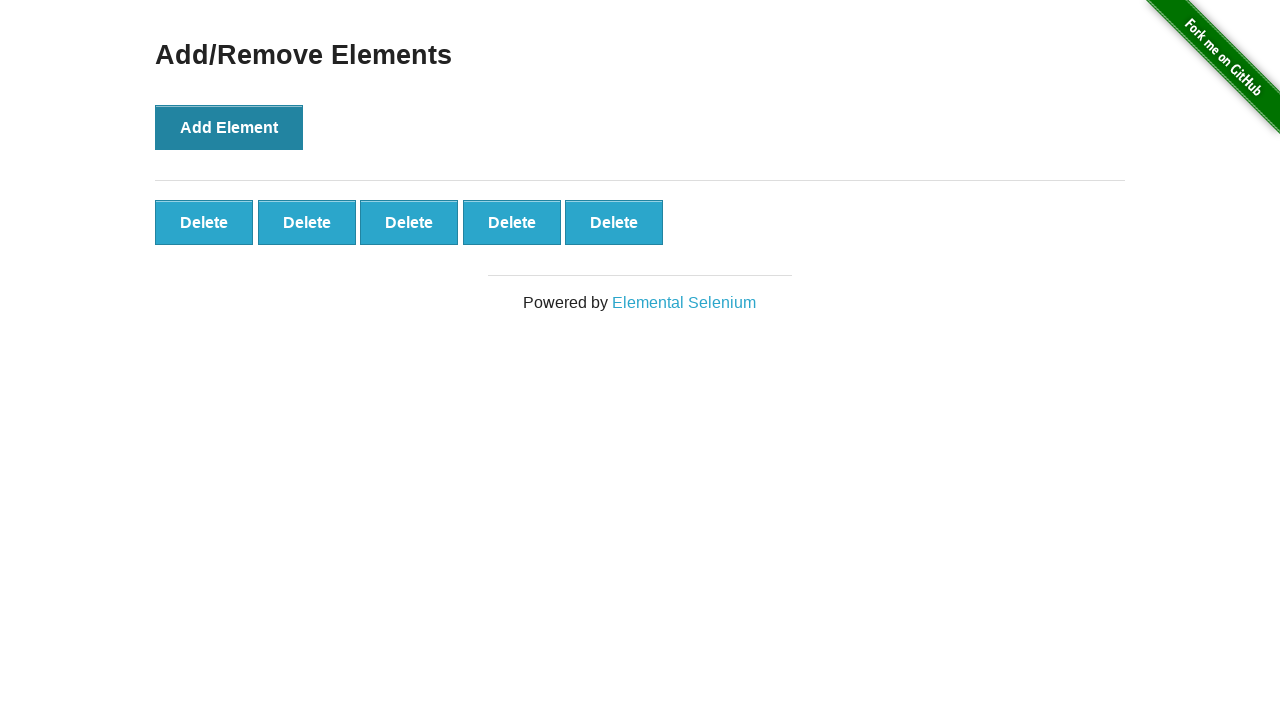

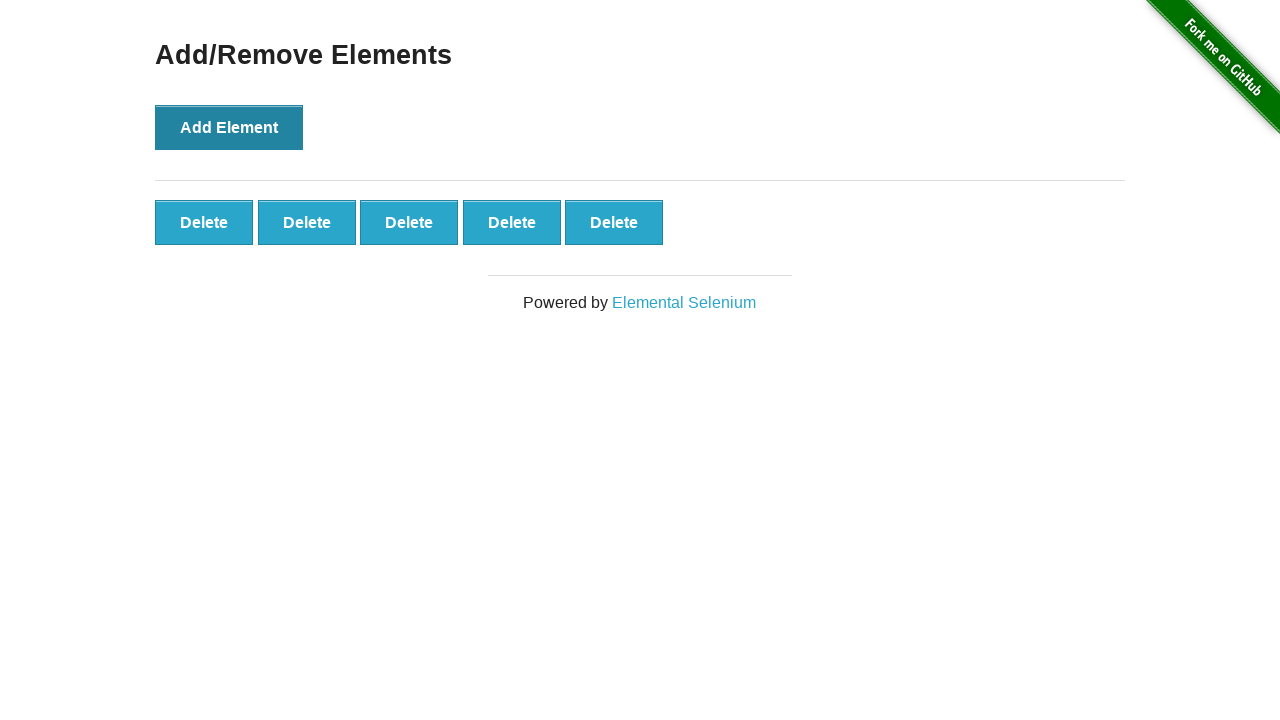